Navigates to Nike Canada website and scrolls to the "Trousers and Leggings" link

Starting URL: https://www.nike.com/ca/

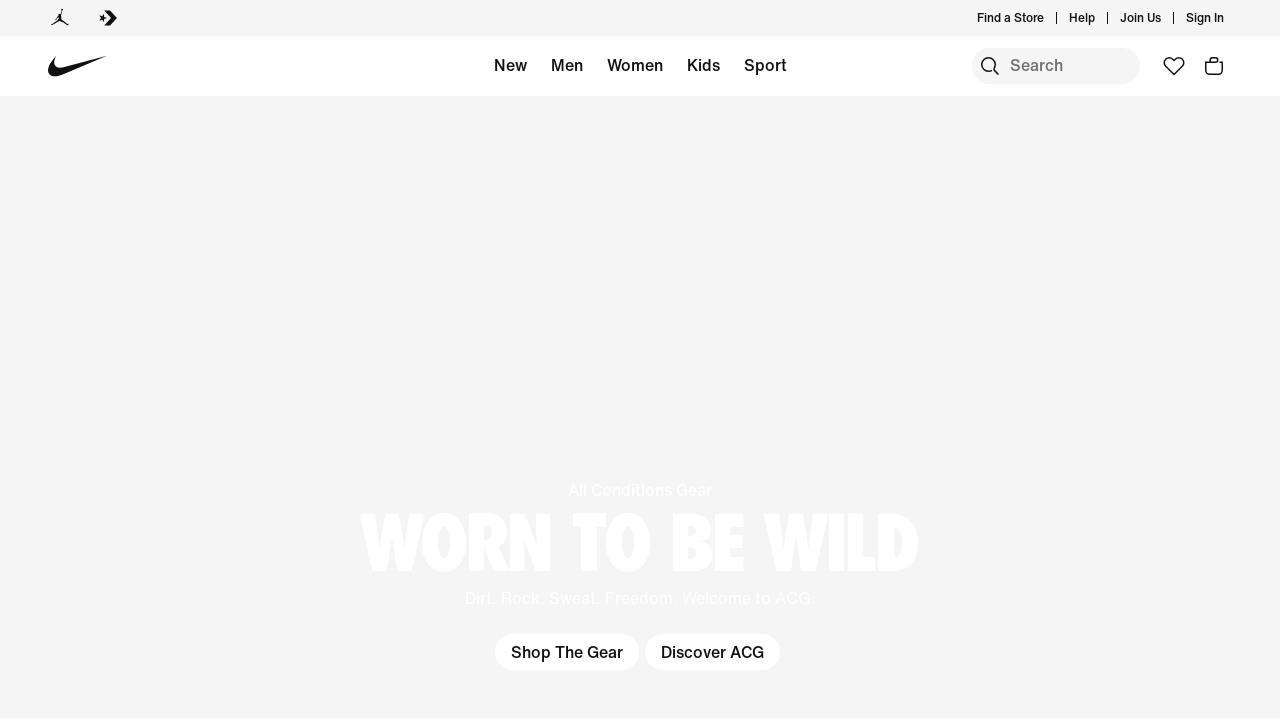

Located 'Trousers and Leggings' link on Nike Canada website
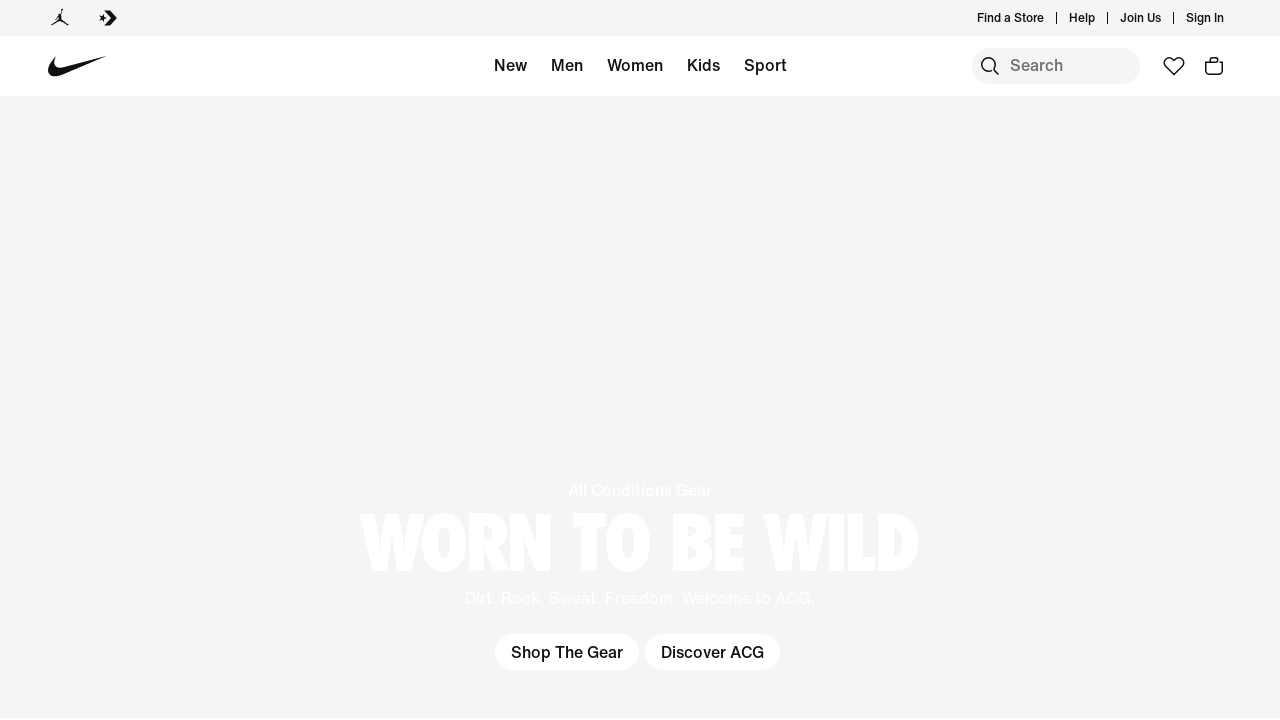

Scrolled to 'Trousers and Leggings' link
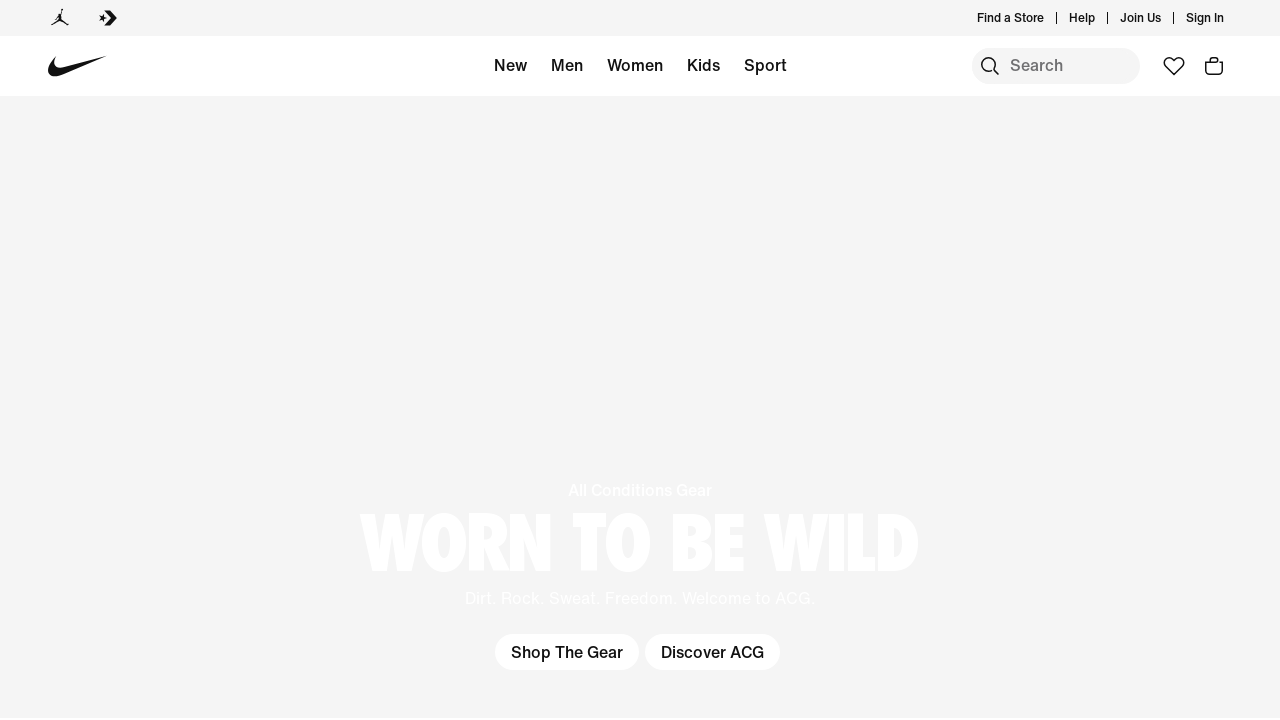

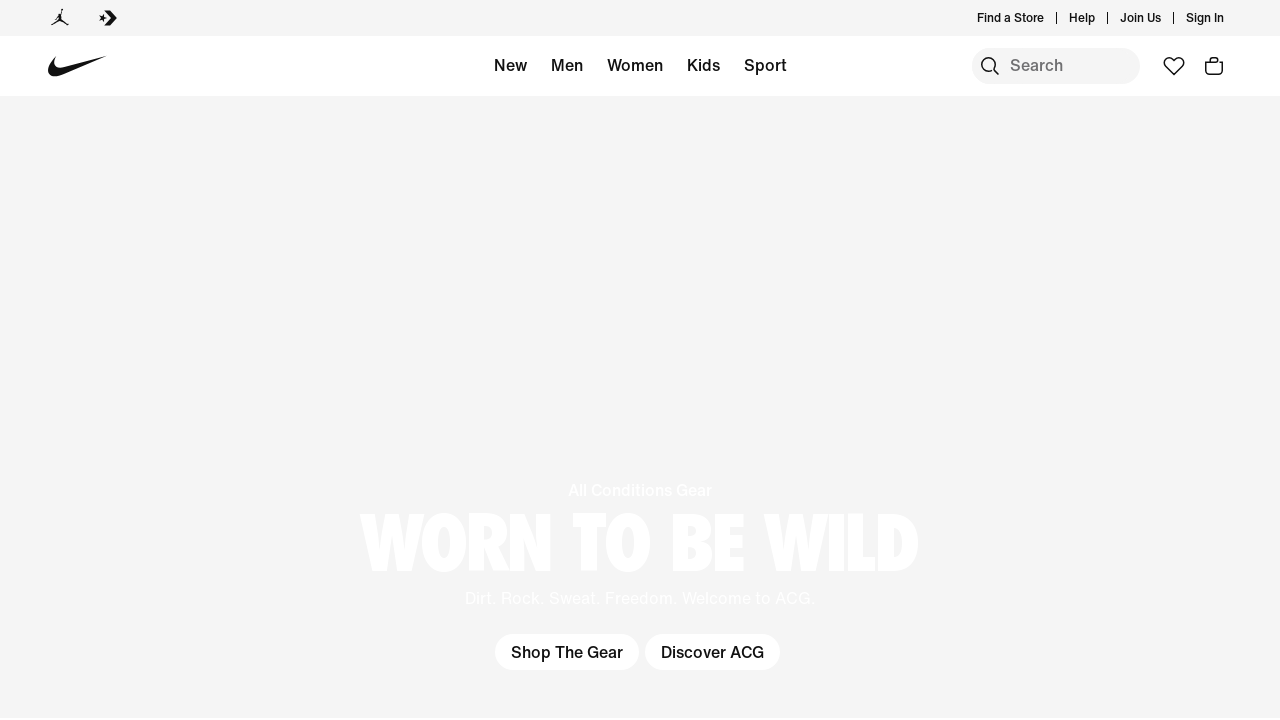